Tests the Python.org search functionality by entering "selenium" in the search box and submitting the search form.

Starting URL: https://www.python.org

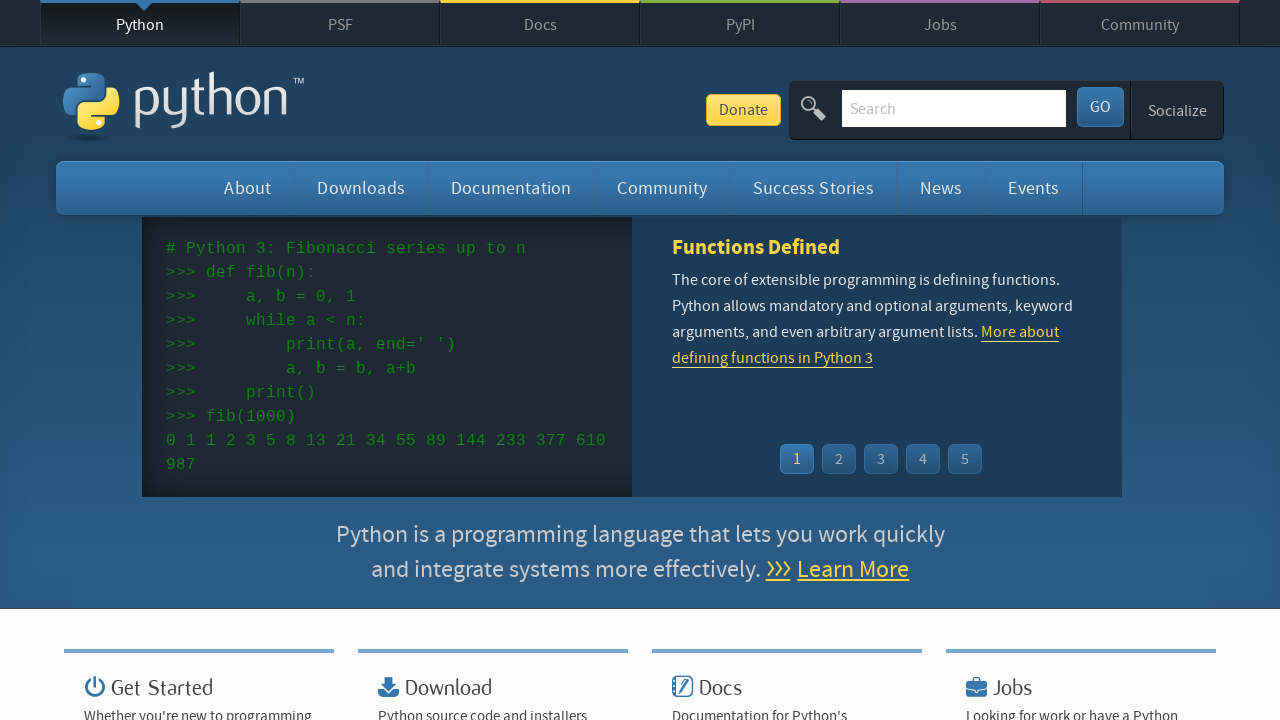

Filled search box with 'selenium' on input[name='q']
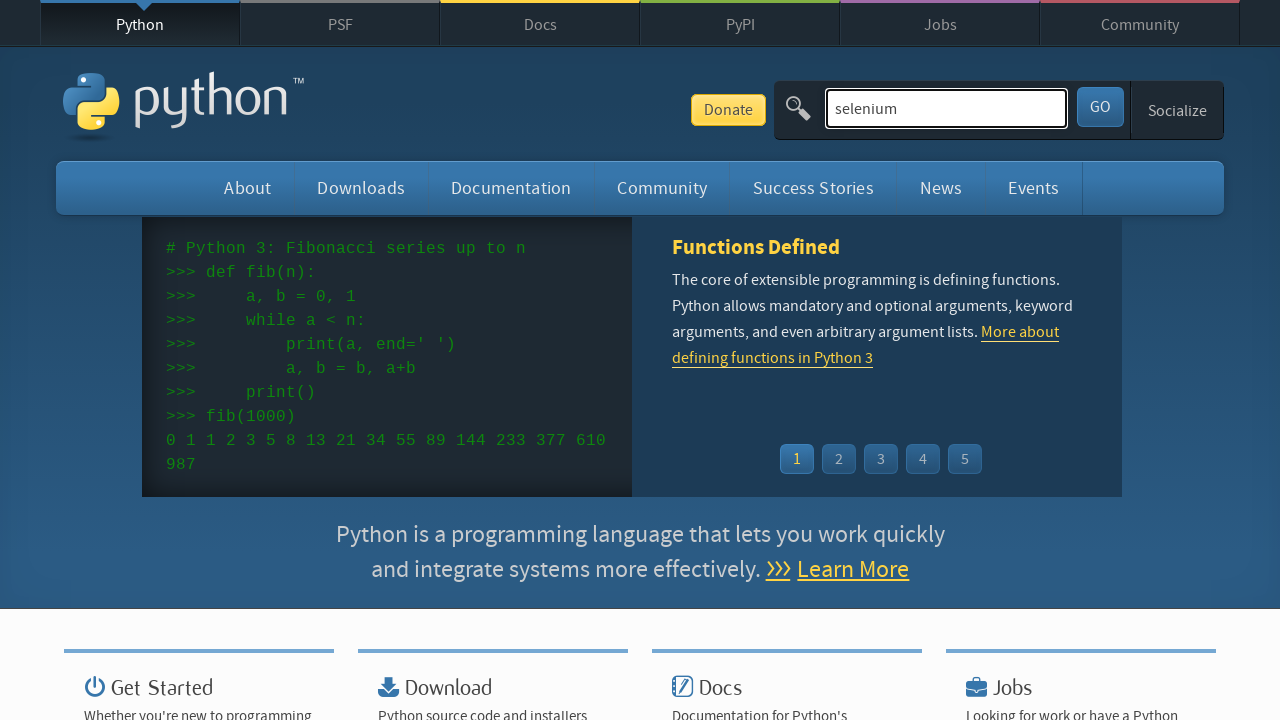

Pressed Enter to submit search form on input[name='q']
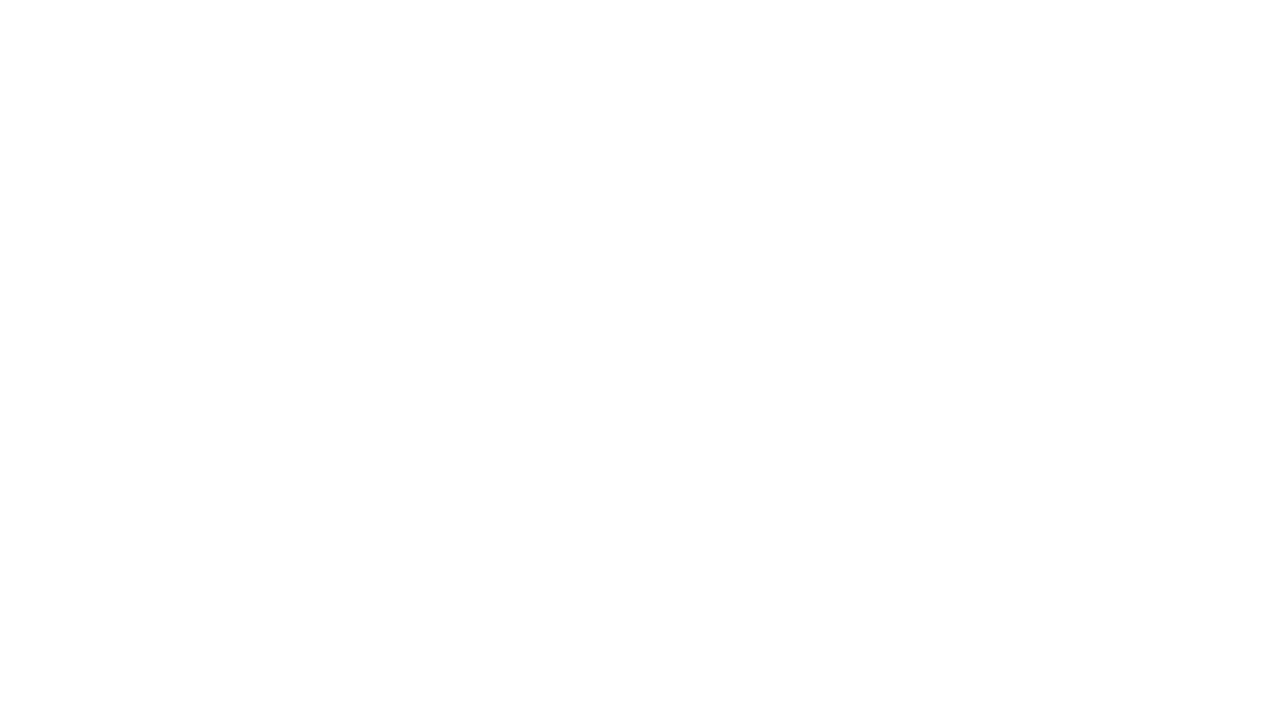

Search results page loaded
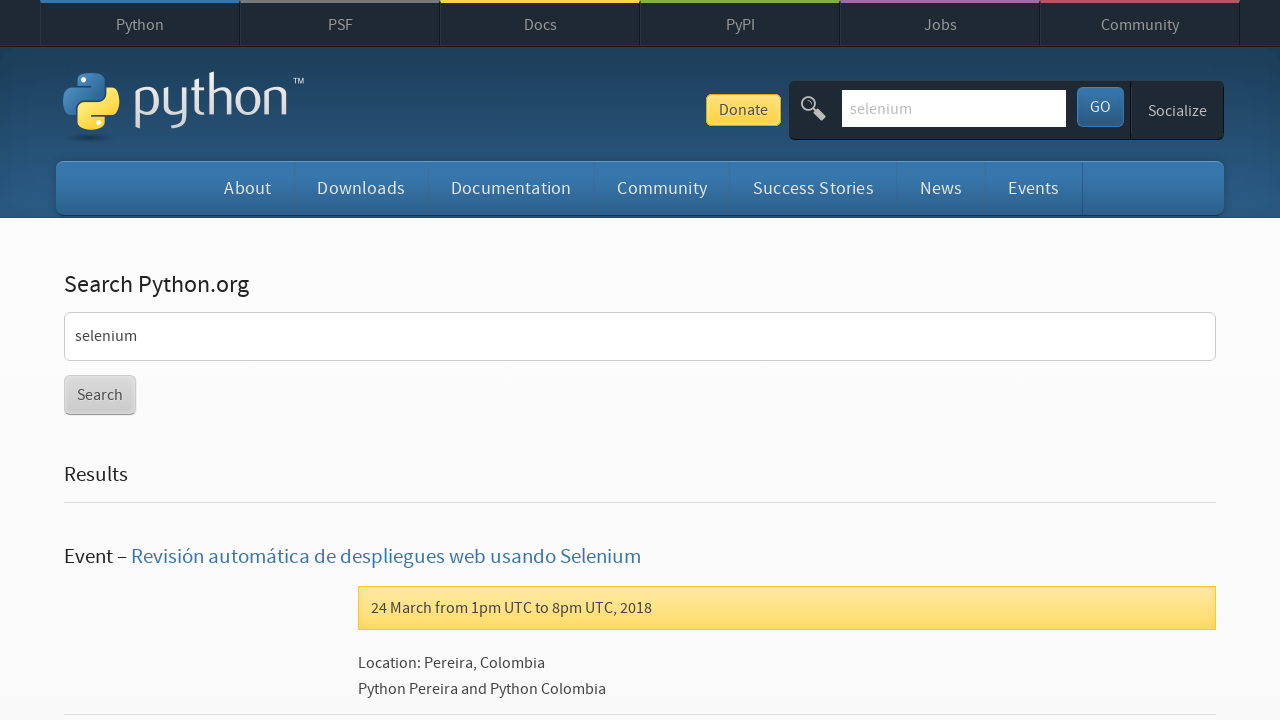

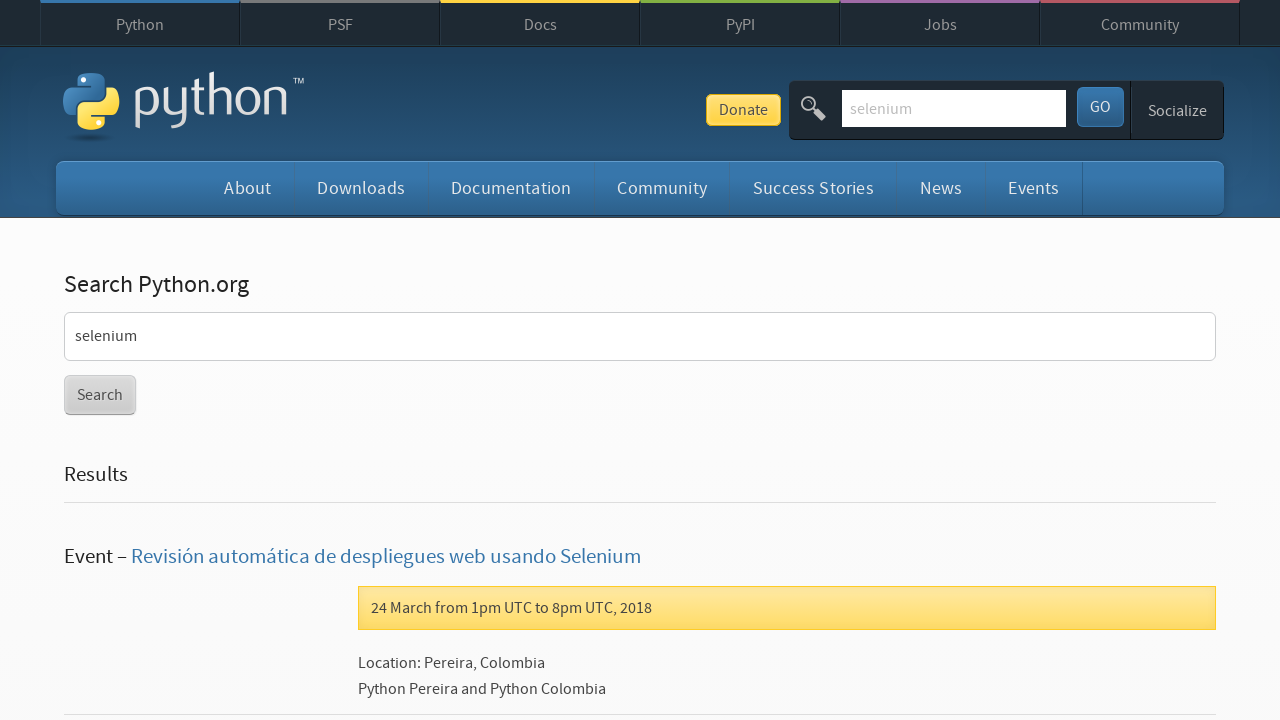